Tests sending a SPACE key press to an input element and verifies the result text displays the correct key pressed

Starting URL: http://the-internet.herokuapp.com/key_presses

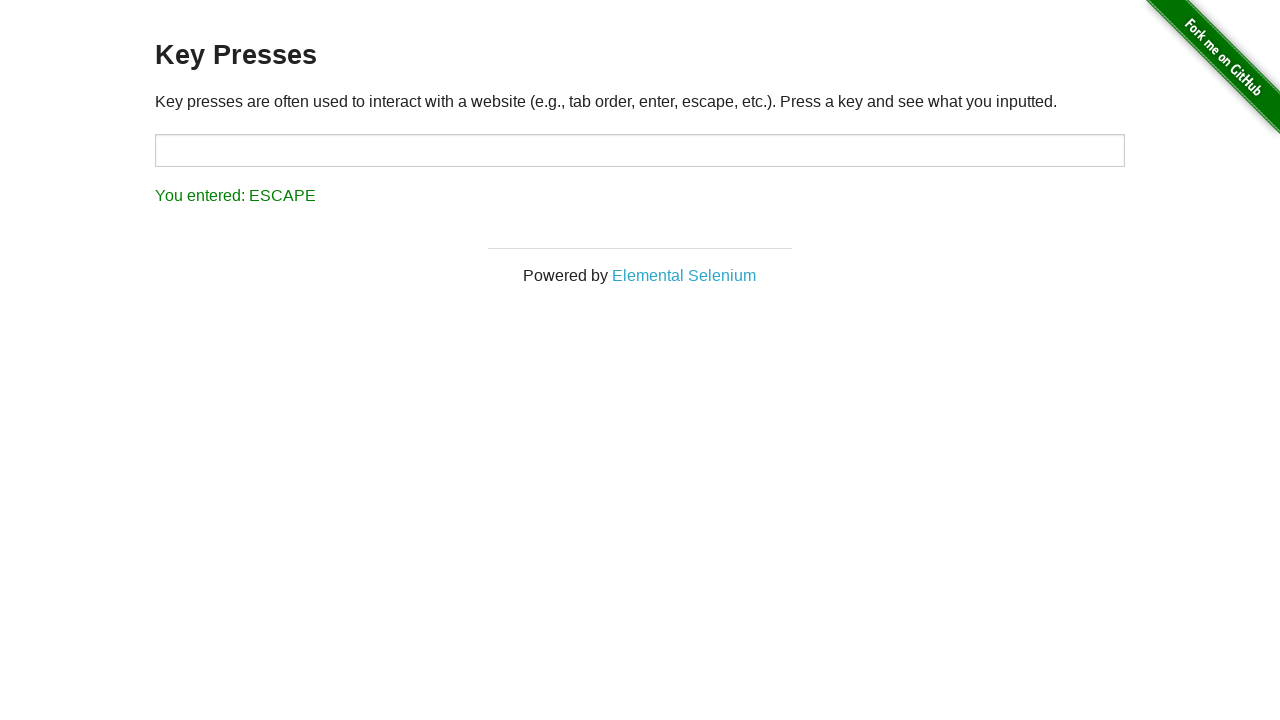

Pressed SPACE key on target input element on #target
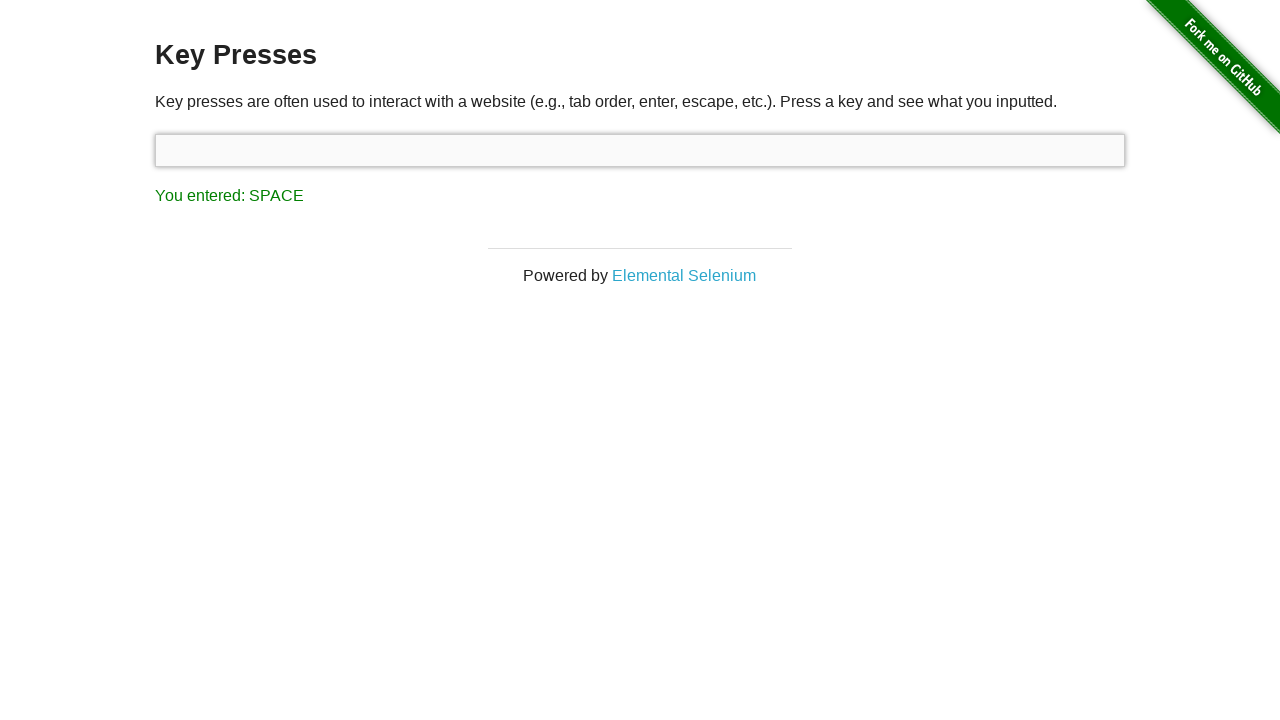

Result element loaded and is visible
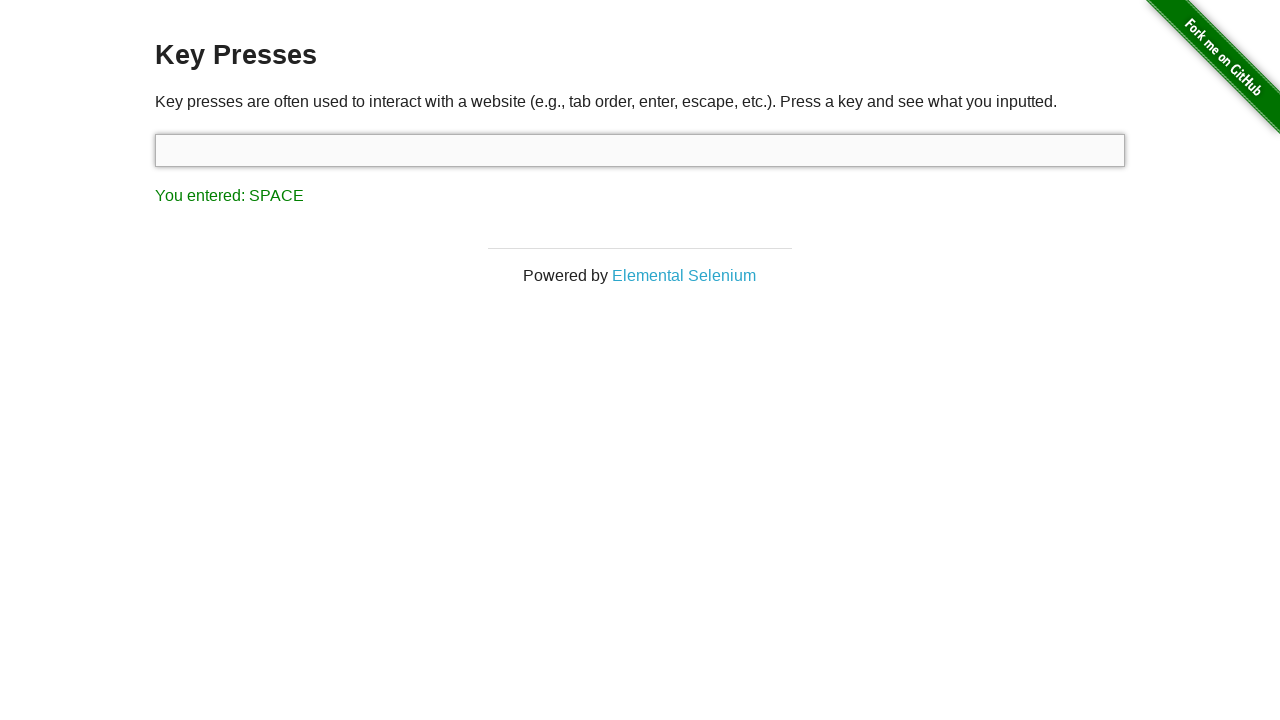

Retrieved result text content
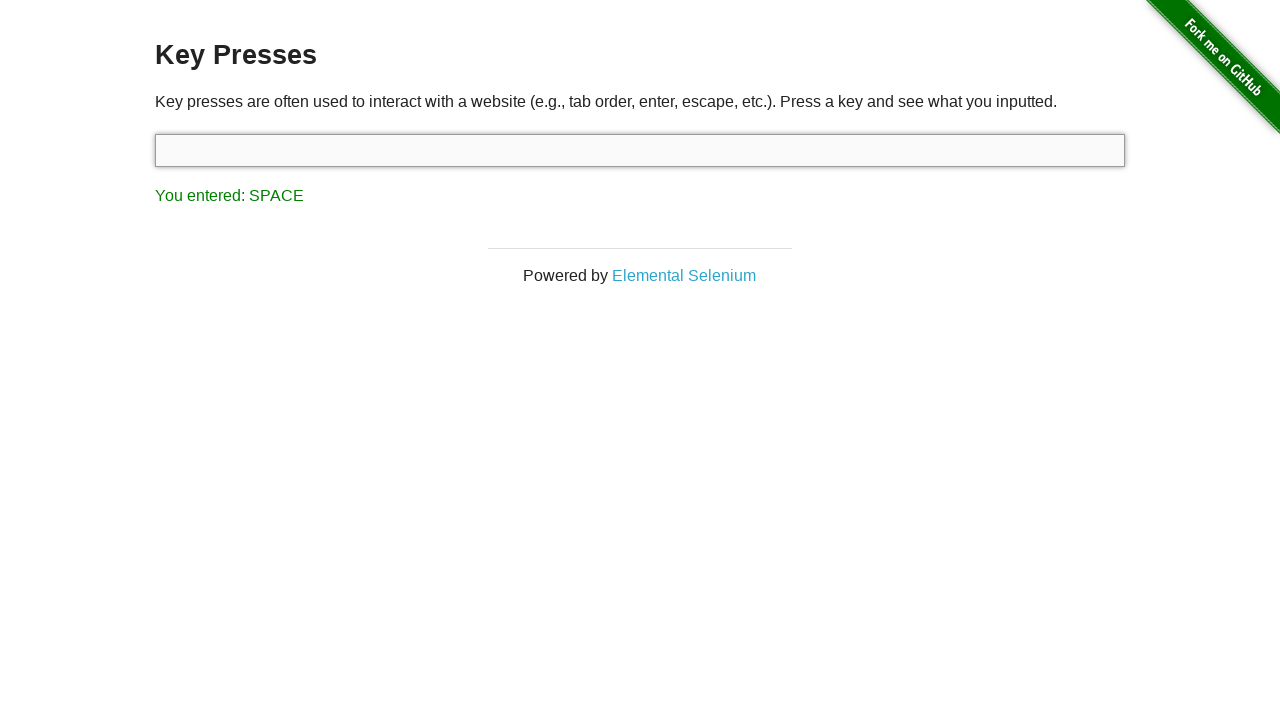

Verified result text displays 'You entered: SPACE'
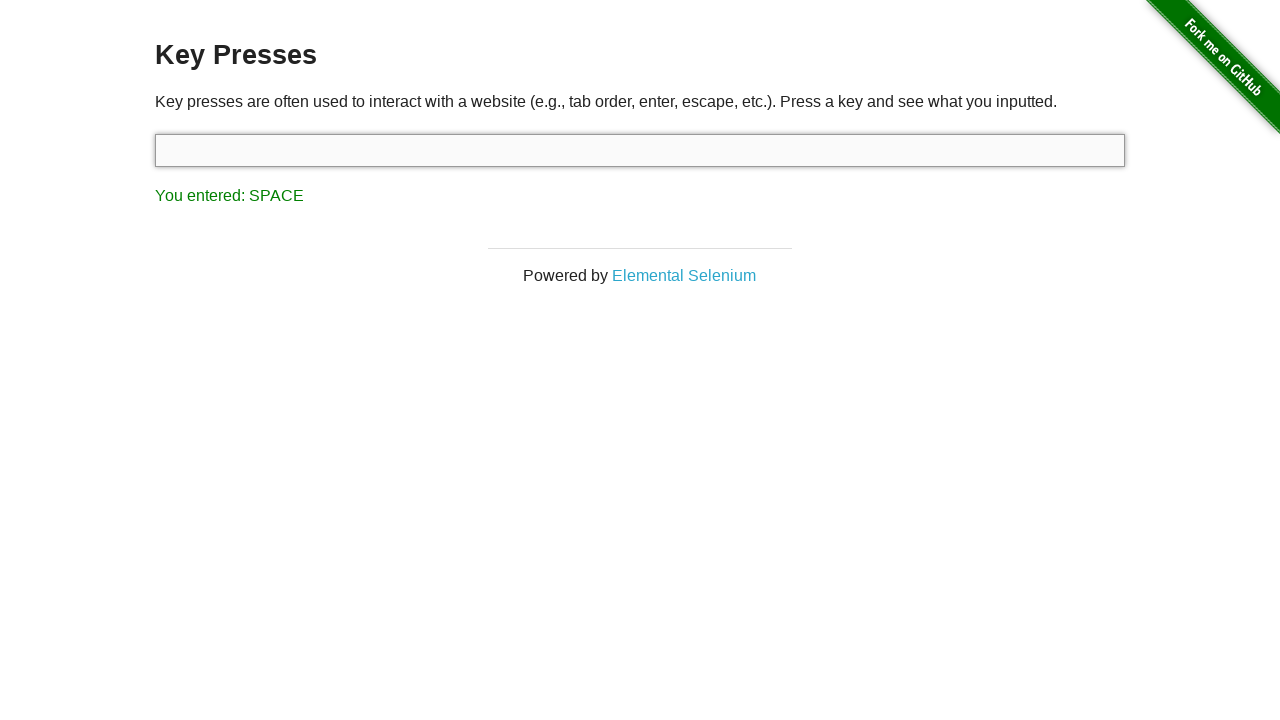

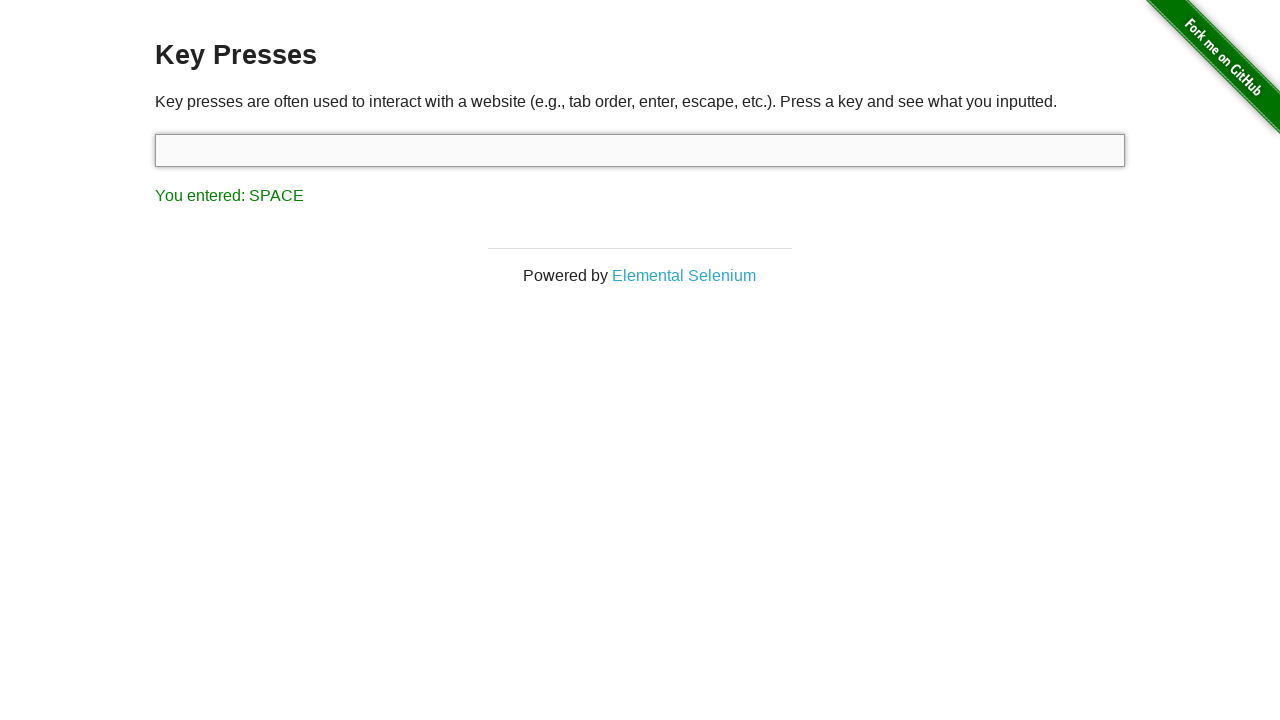